Tests React Semantic UI dropdown by clicking the dropdown icon and selecting "Christian" from the list

Starting URL: https://react.semantic-ui.com/maximize/dropdown-example-selection/

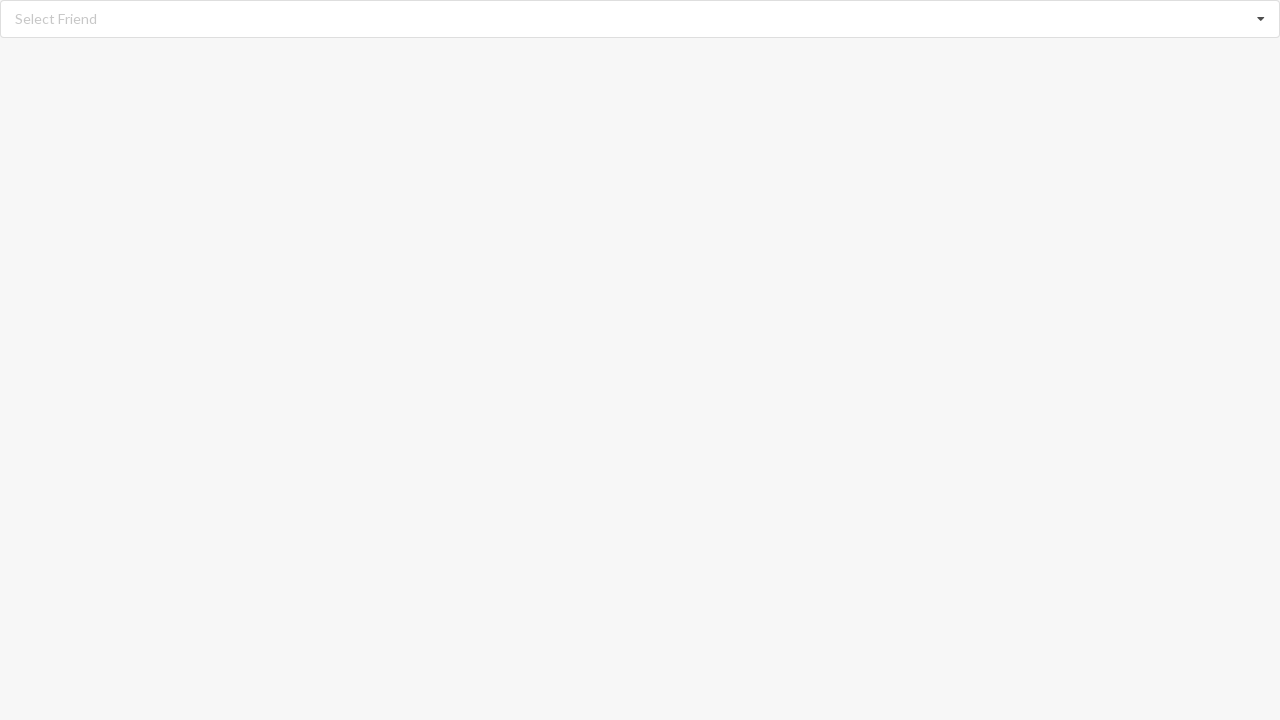

Clicked dropdown icon to expand the React Semantic UI dropdown at (1261, 19) on i.dropdown.icon
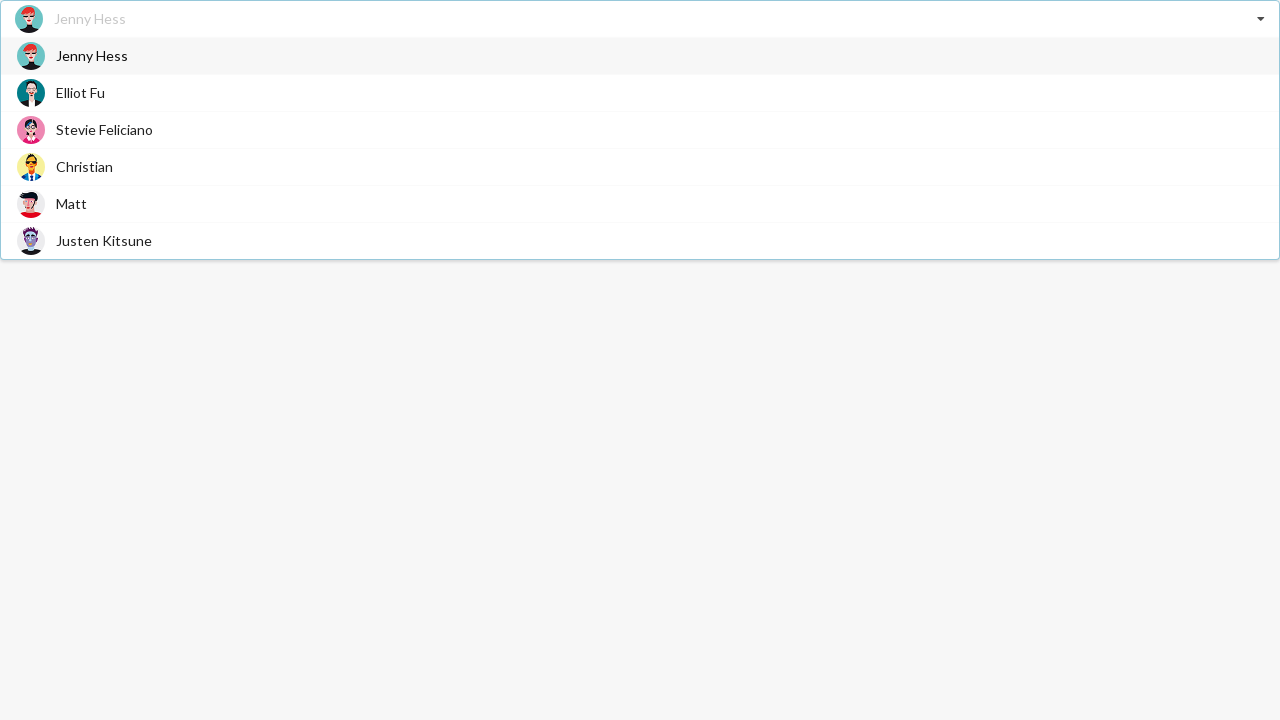

Waited for dropdown items to become visible
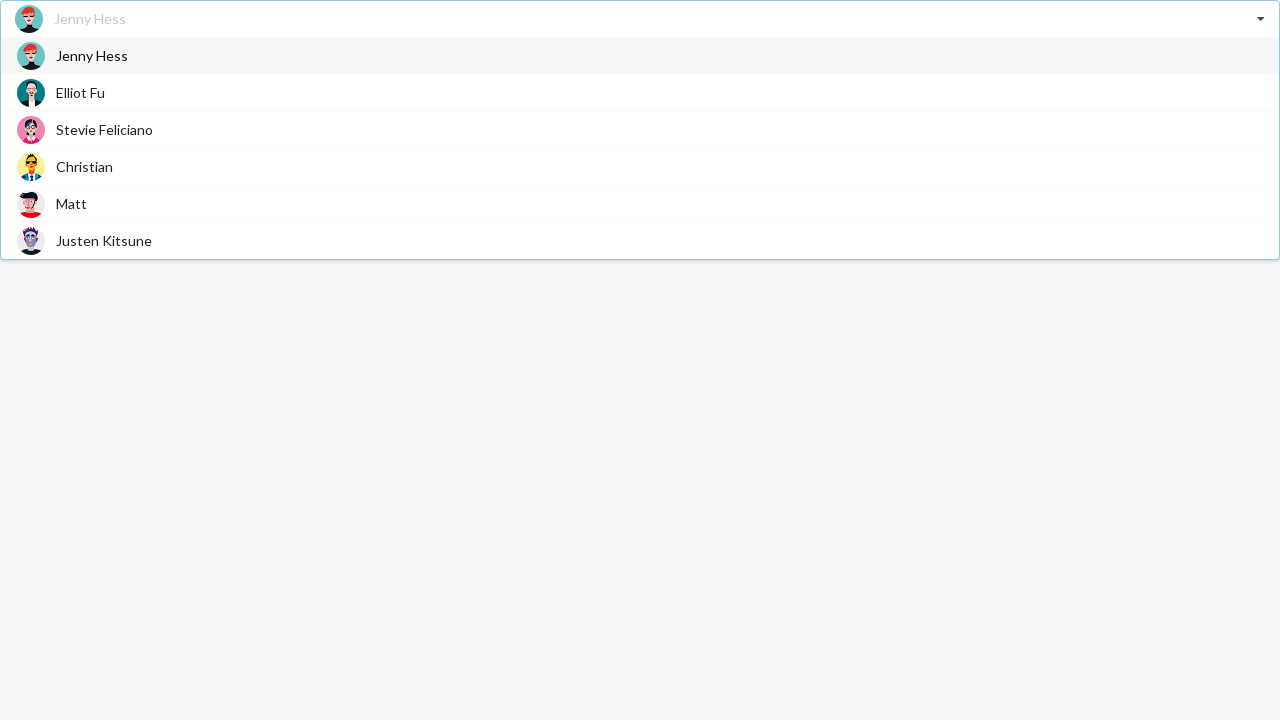

Selected 'Christian' from the dropdown list at (84, 166) on div.item span.text >> nth=3
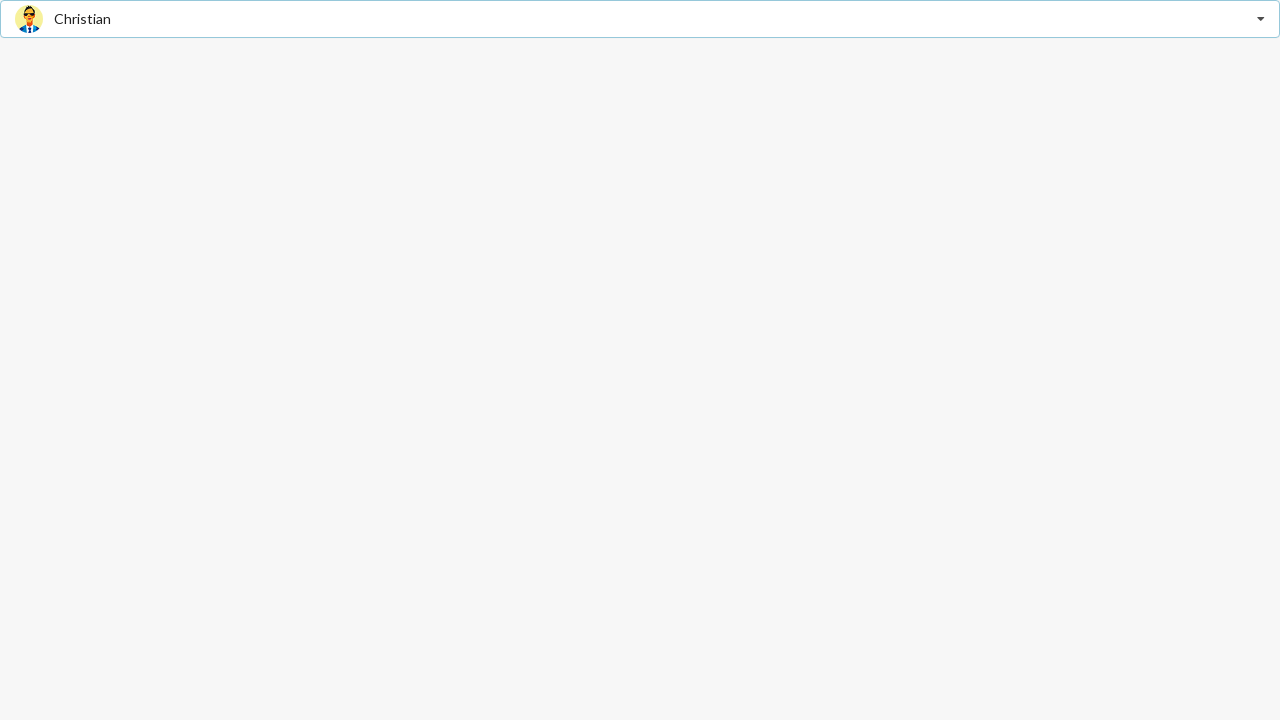

Verified that 'Christian' was successfully selected in the dropdown
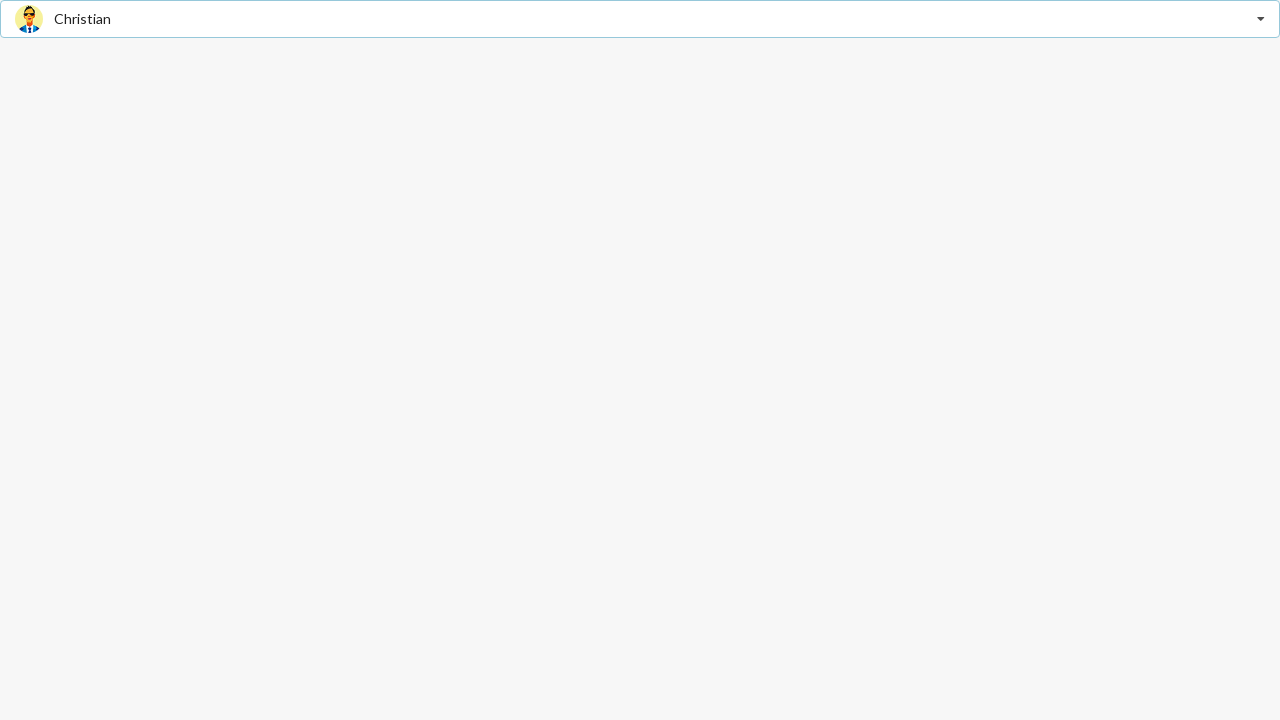

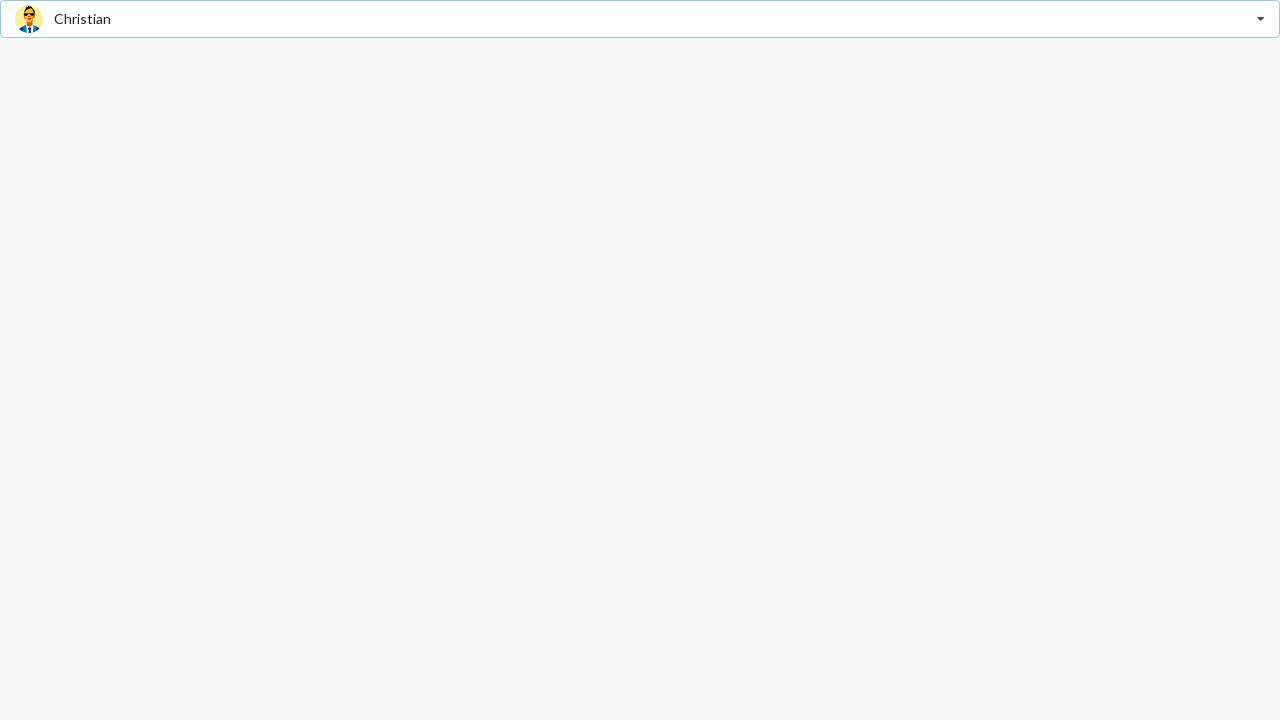